Navigates to an automation practice page and interacts with a web table to verify table structure and content

Starting URL: https://www.rahulshettyacademy.com/AutomationPractice/

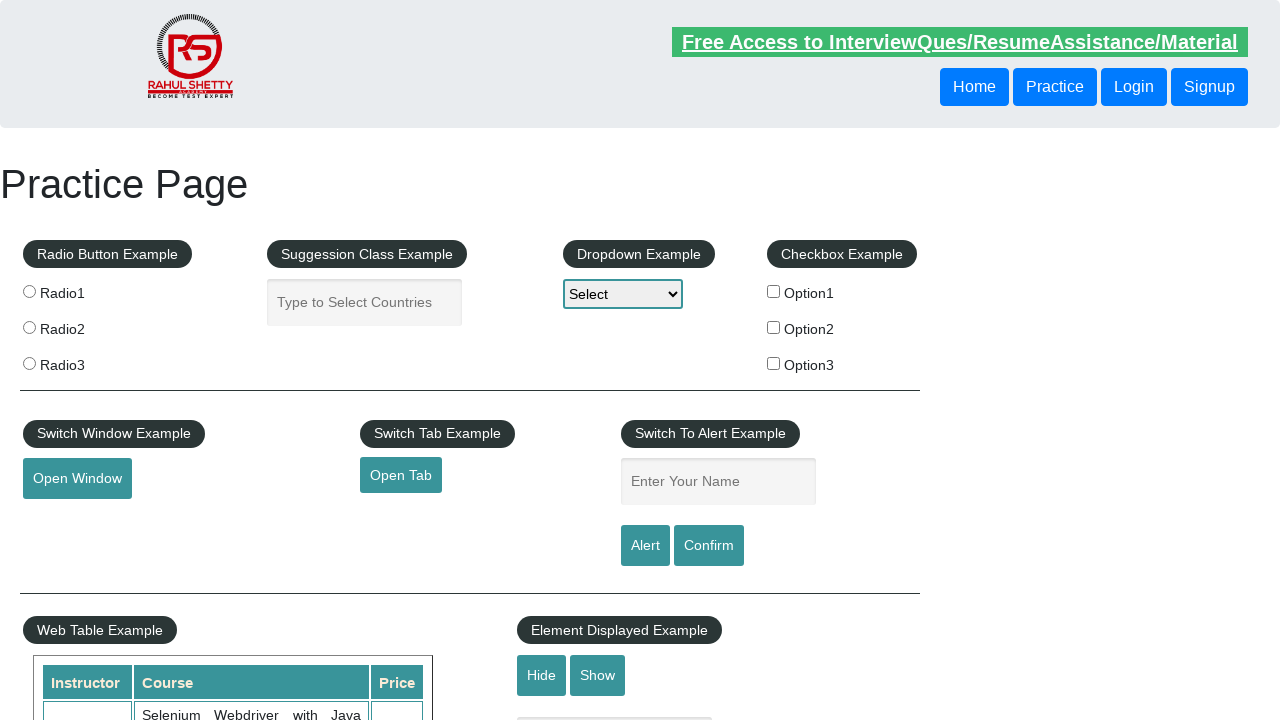

Waited for web table with id 'product' and name 'courses' to load
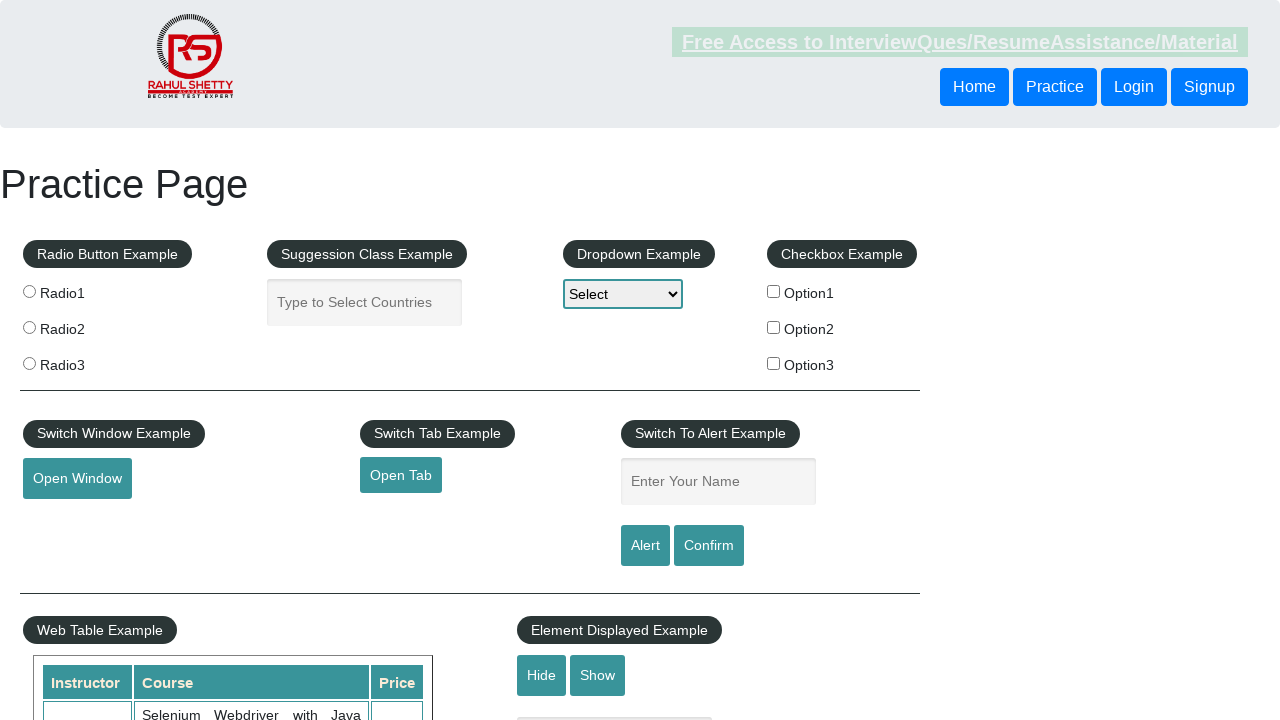

Located all table rows
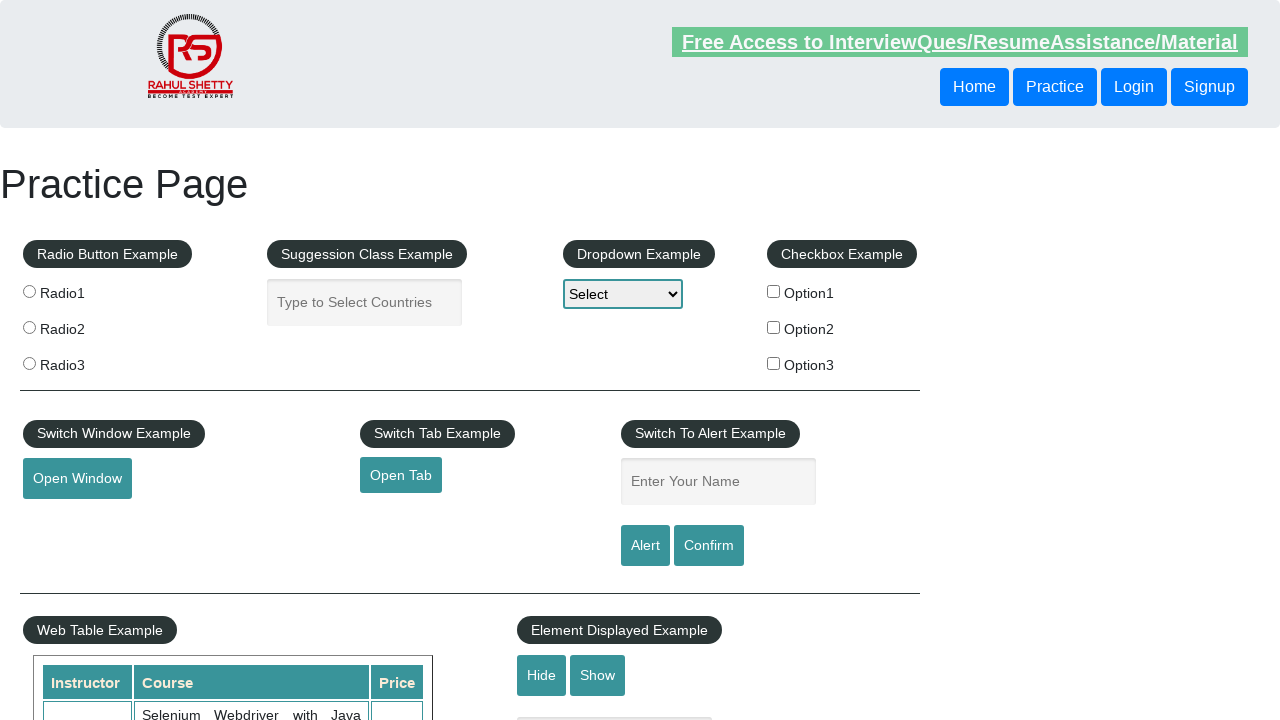

Retrieved row count: 11 rows found
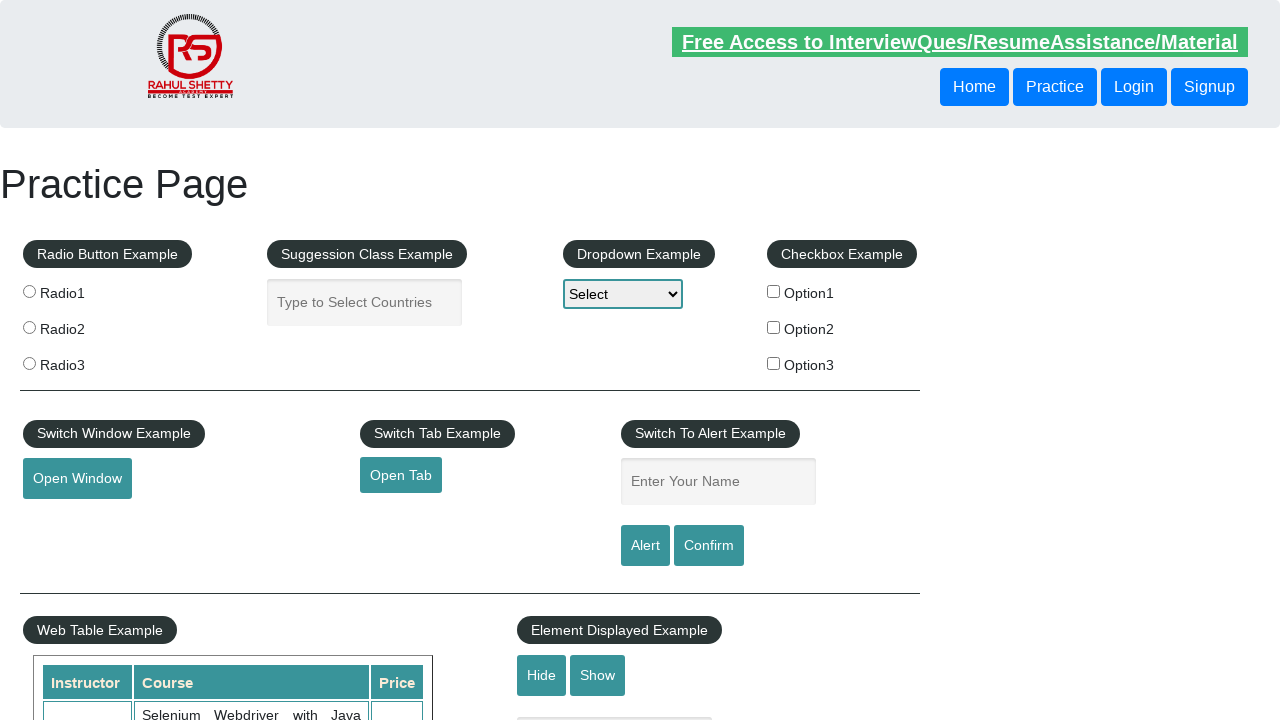

Located all table column headers
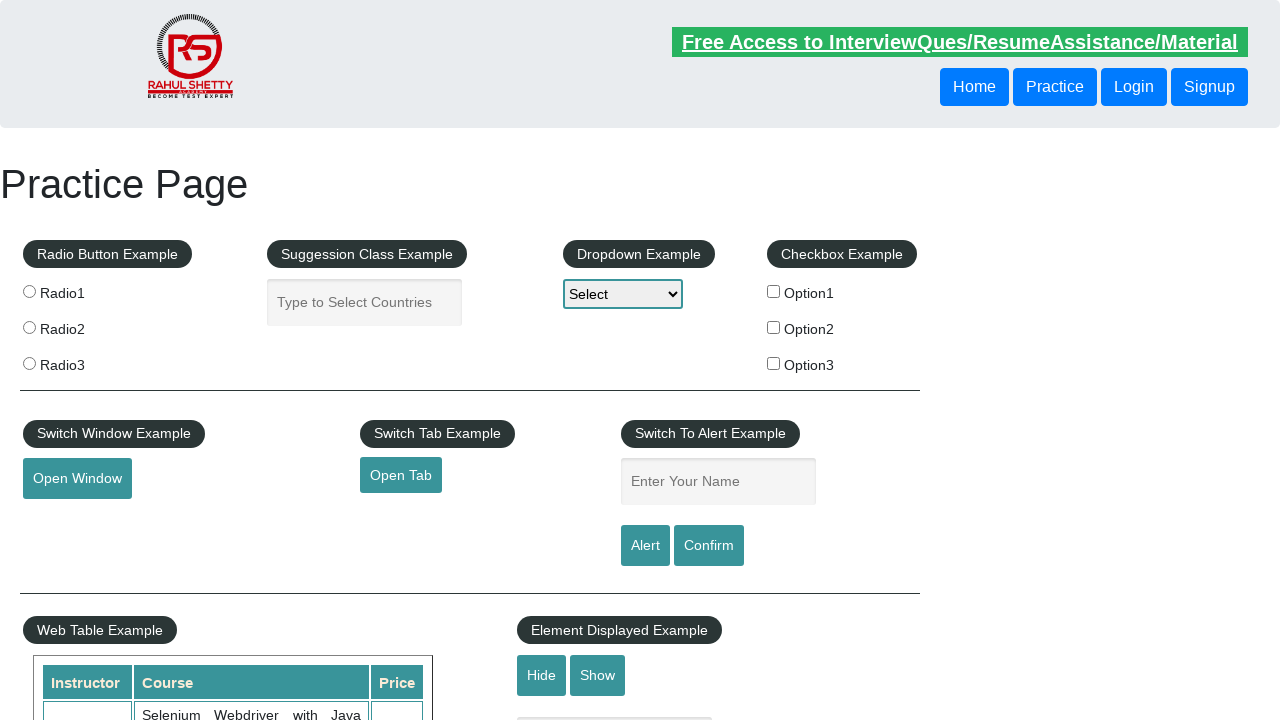

Retrieved column count: 3 columns found
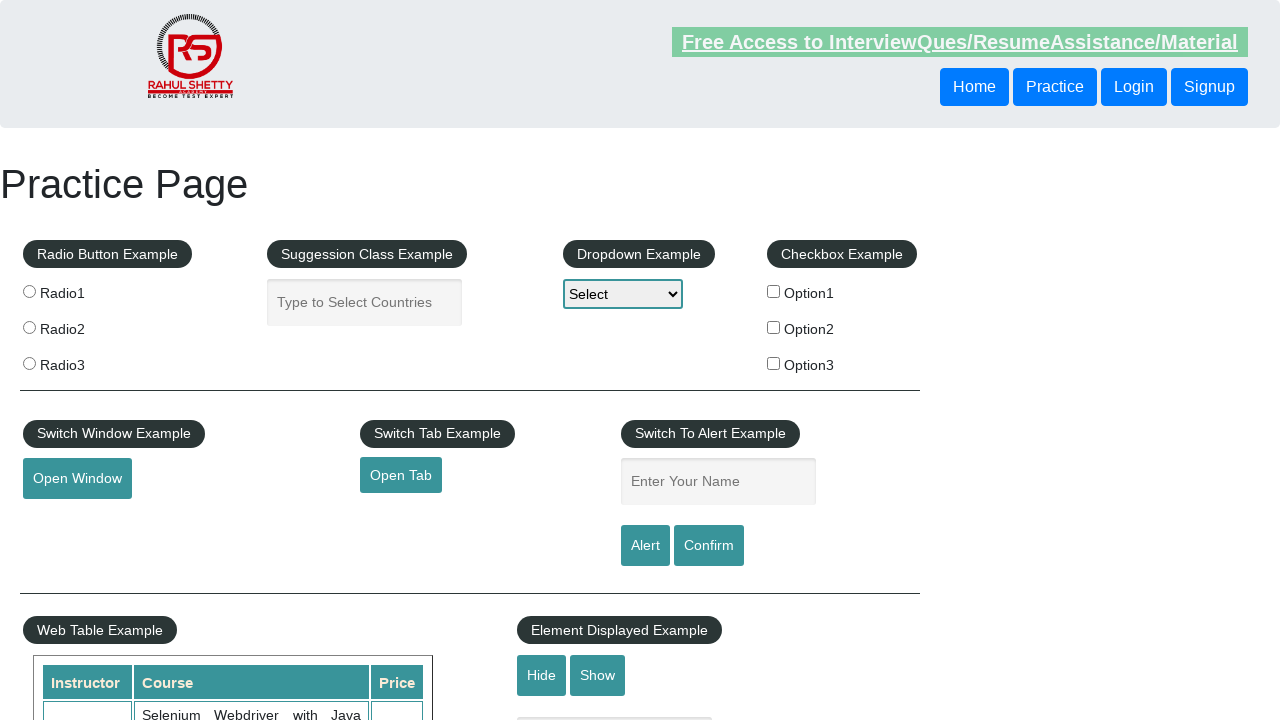

Retrieved all cells from the third row of the table
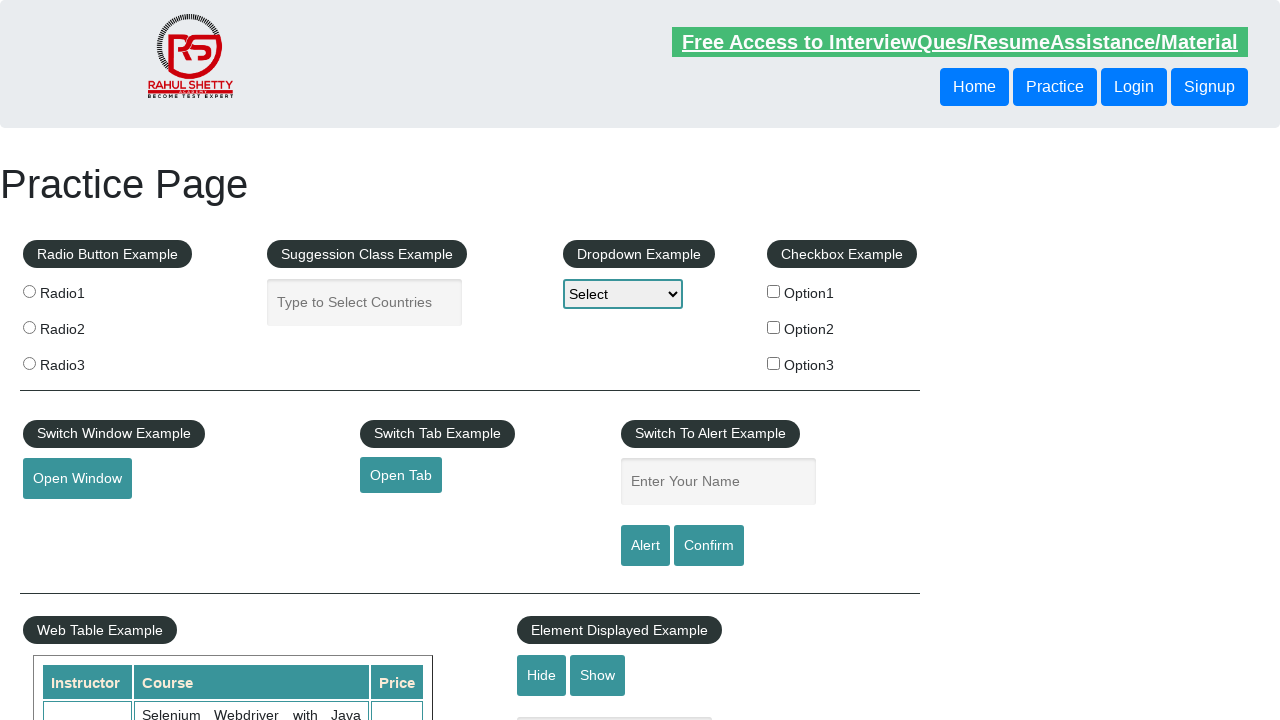

Assertion passed: Table contains rows
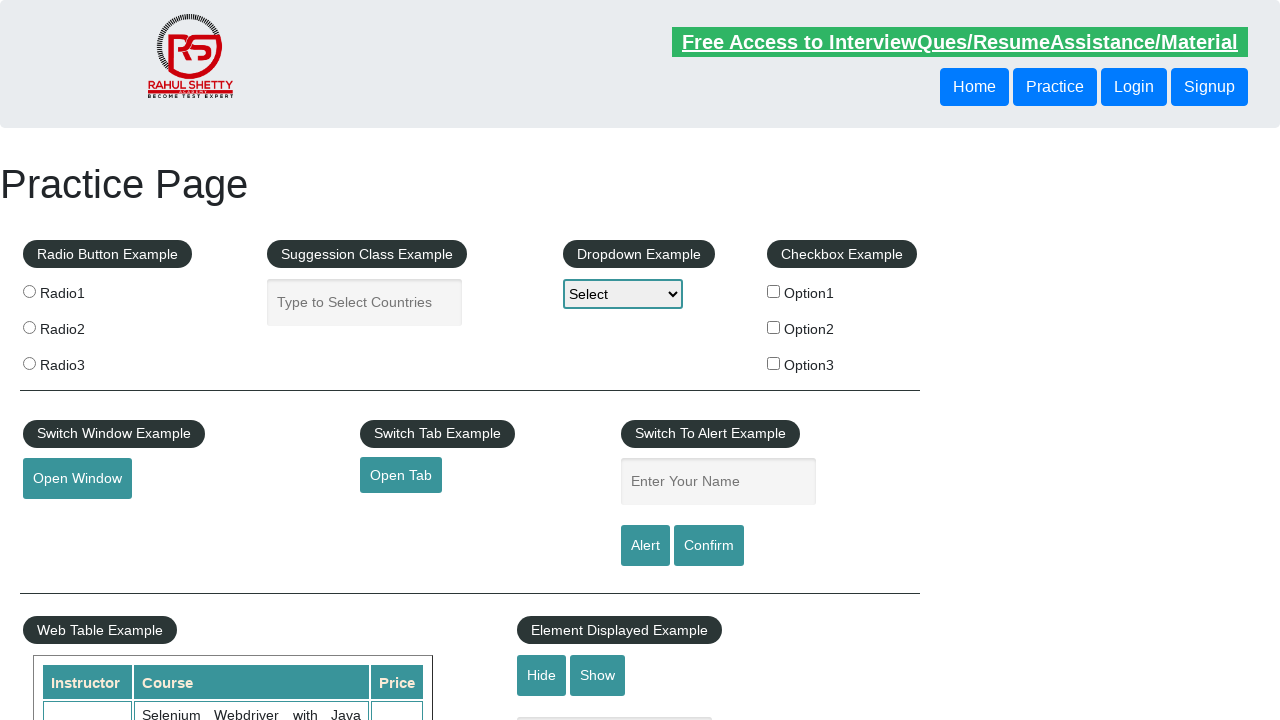

Assertion passed: Table contains columns
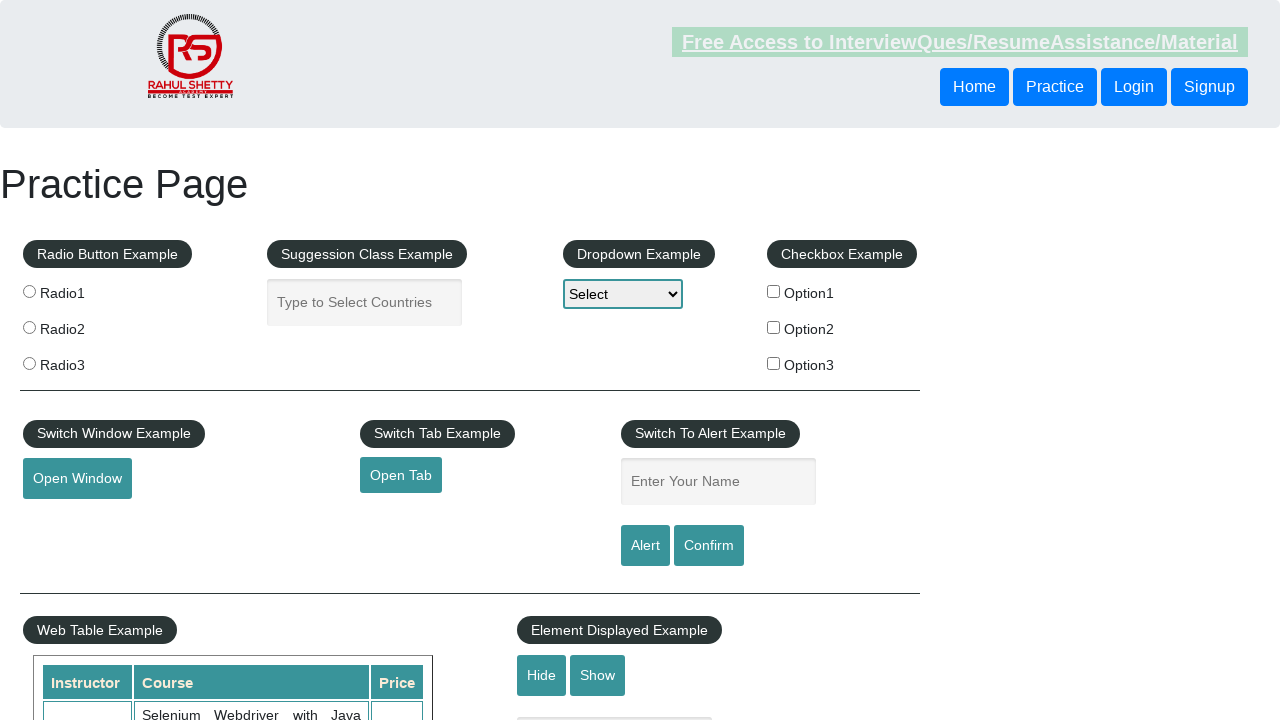

Assertion passed: Third row contains data cells
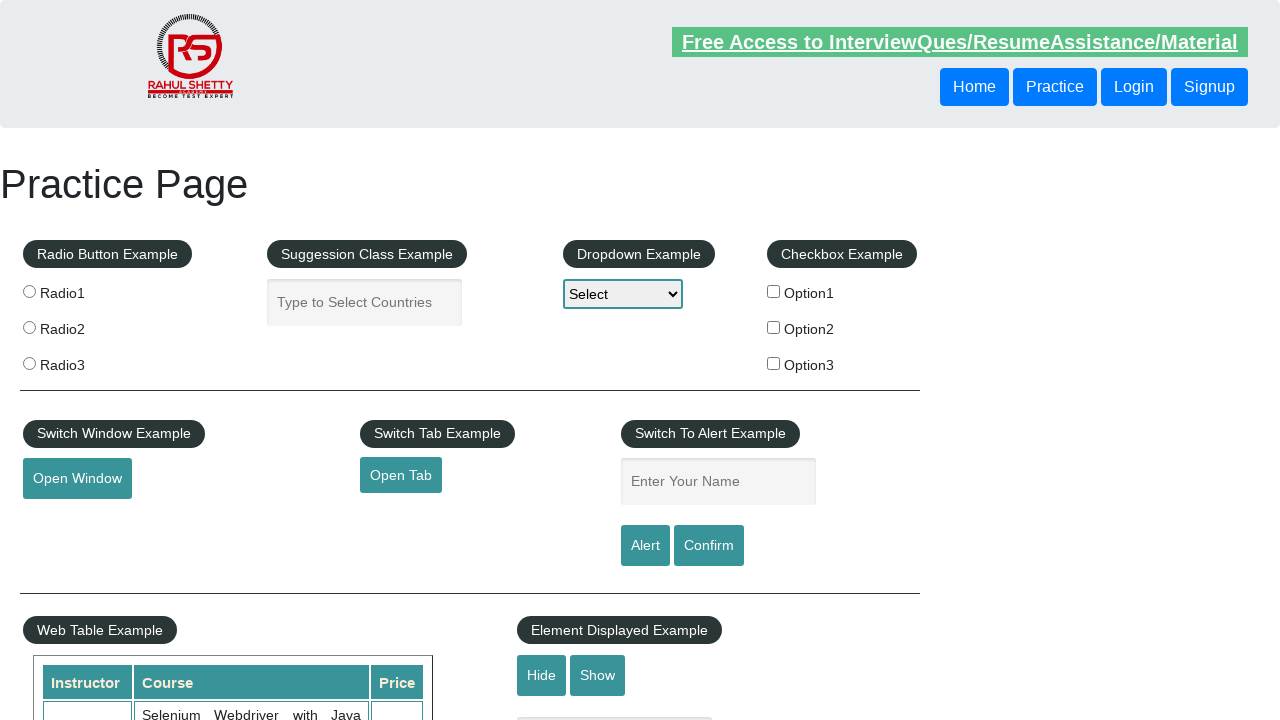

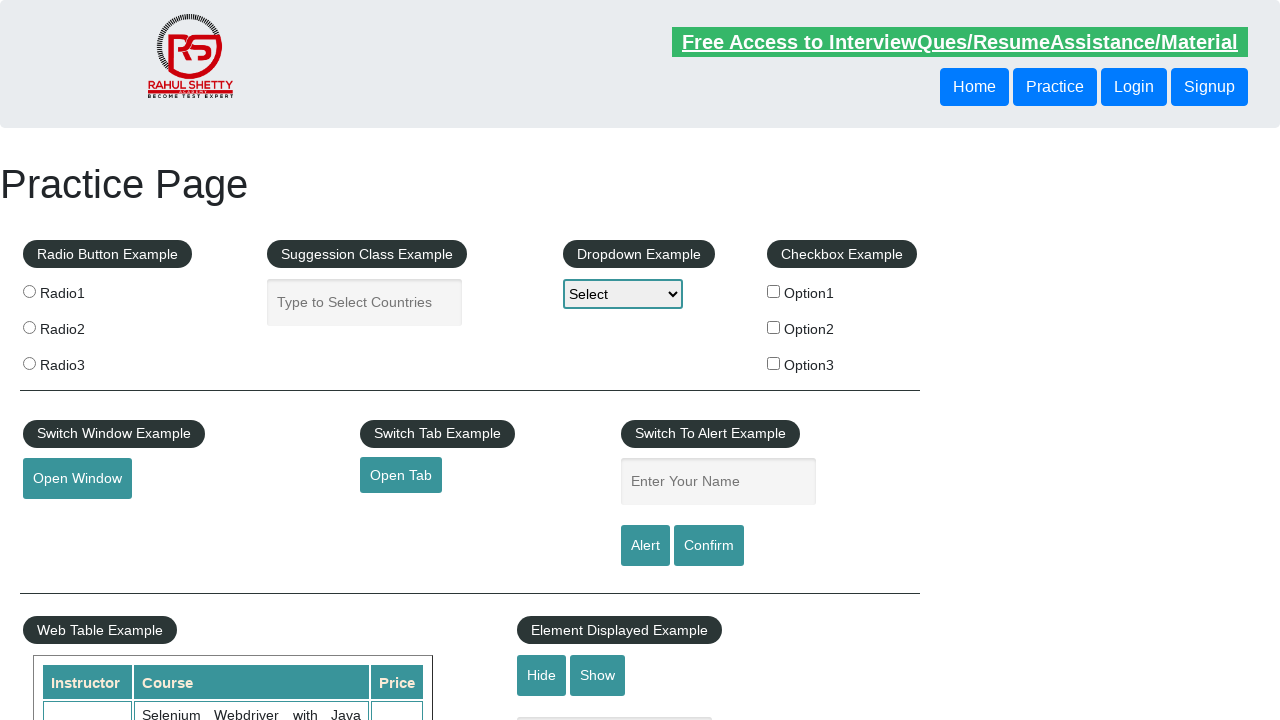